Tests auto-complete input functionality by typing a color name and selecting from suggestions

Starting URL: https://demoqa.com/auto-complete

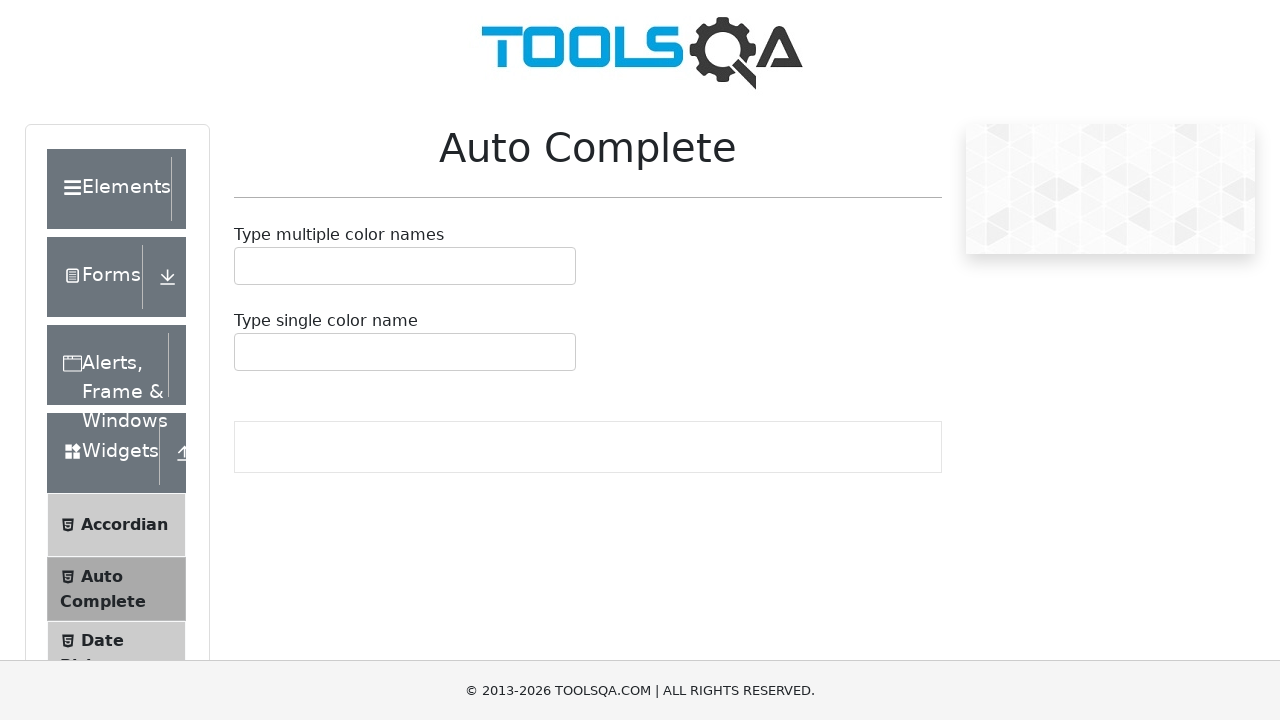

Scrolled down 200px to view auto-complete input
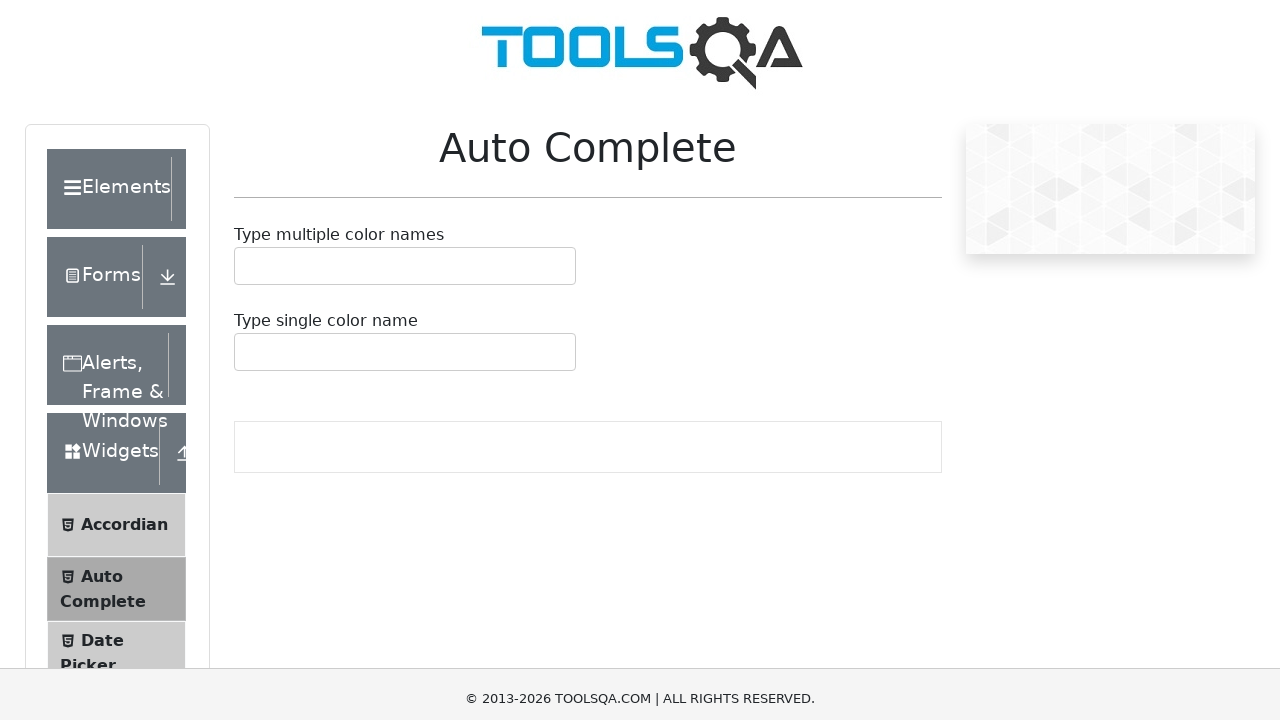

Auto-complete input field is now visible
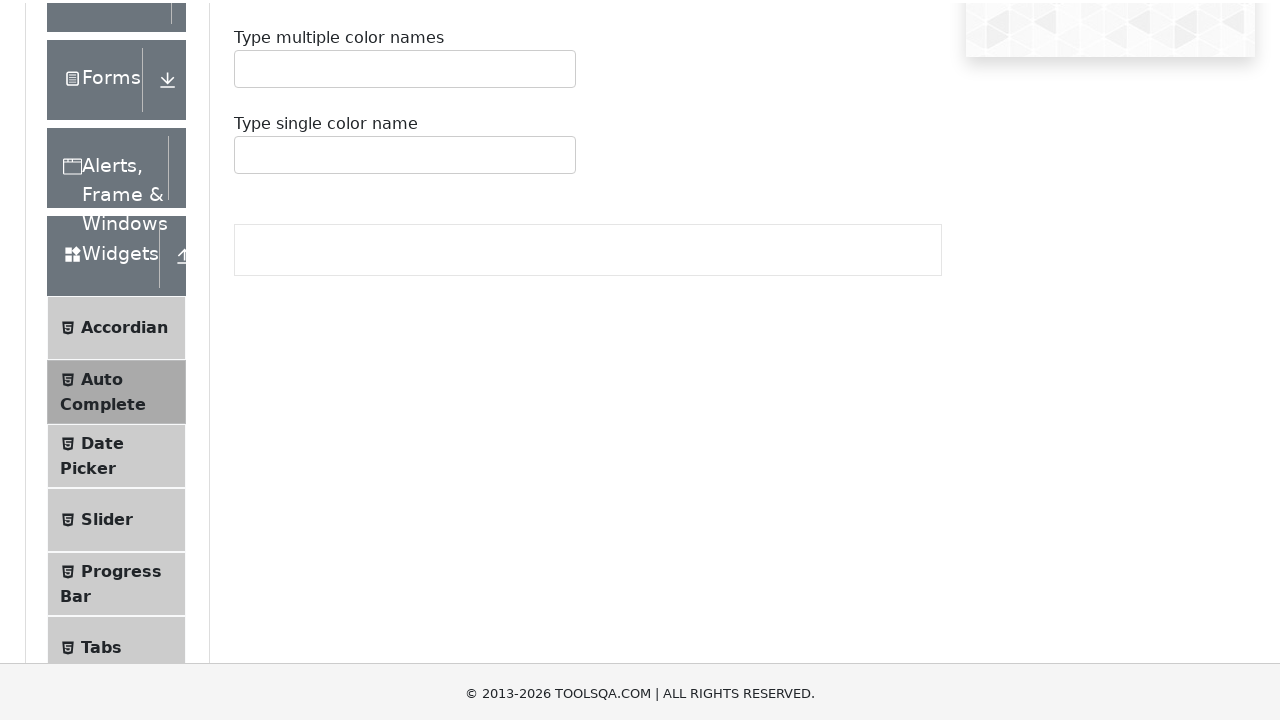

Typed 'Red' into auto-complete input field on xpath=//*[@id='autoCompleteSingleContainer']/div/div[1]
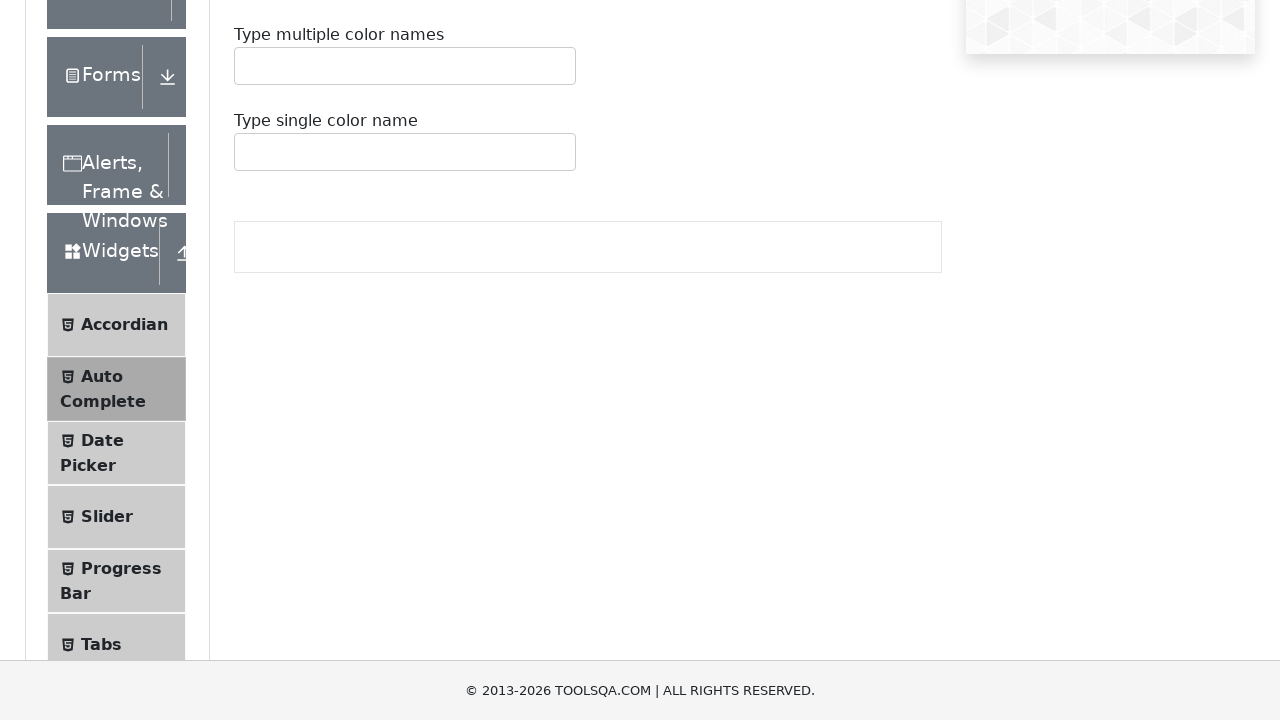

Pressed Enter to select 'Red' from auto-complete suggestions
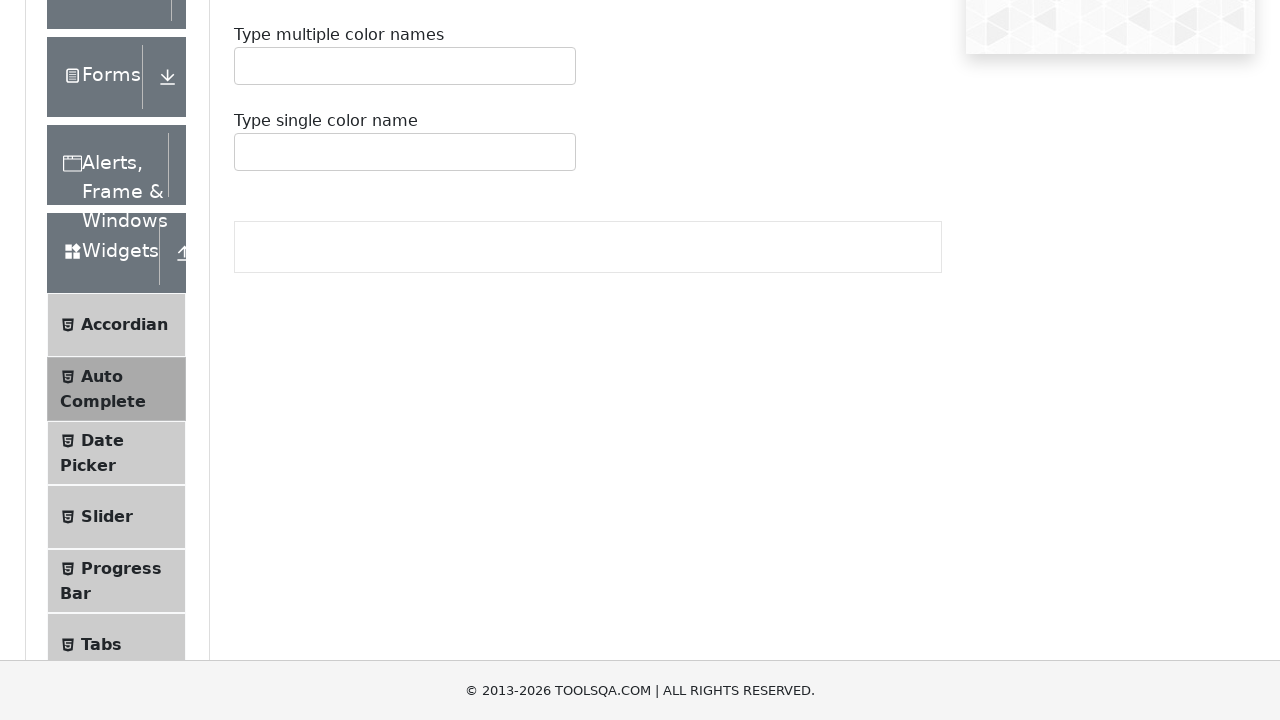

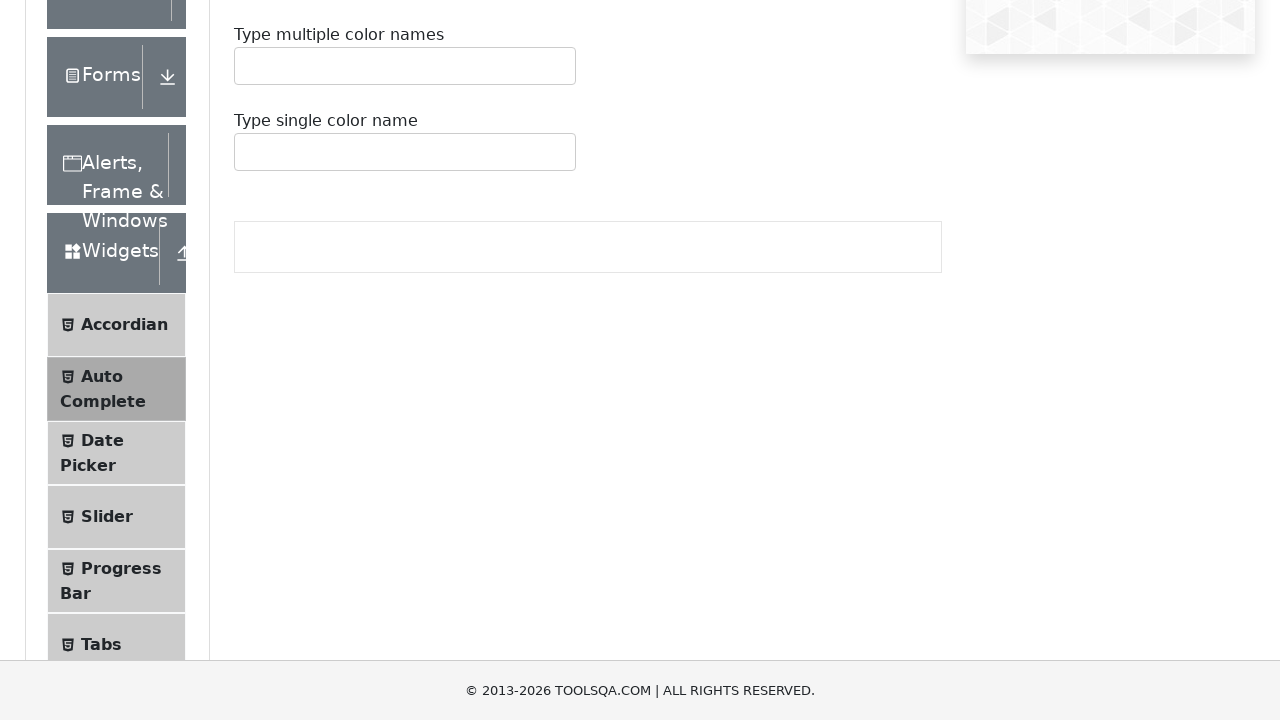